Tests the Lost Ark game profile page by navigating to the gems section and clicking through each gem (00-10) to view their effects

Starting URL: https://lostark.game.onstove.com/Profile/Character/123

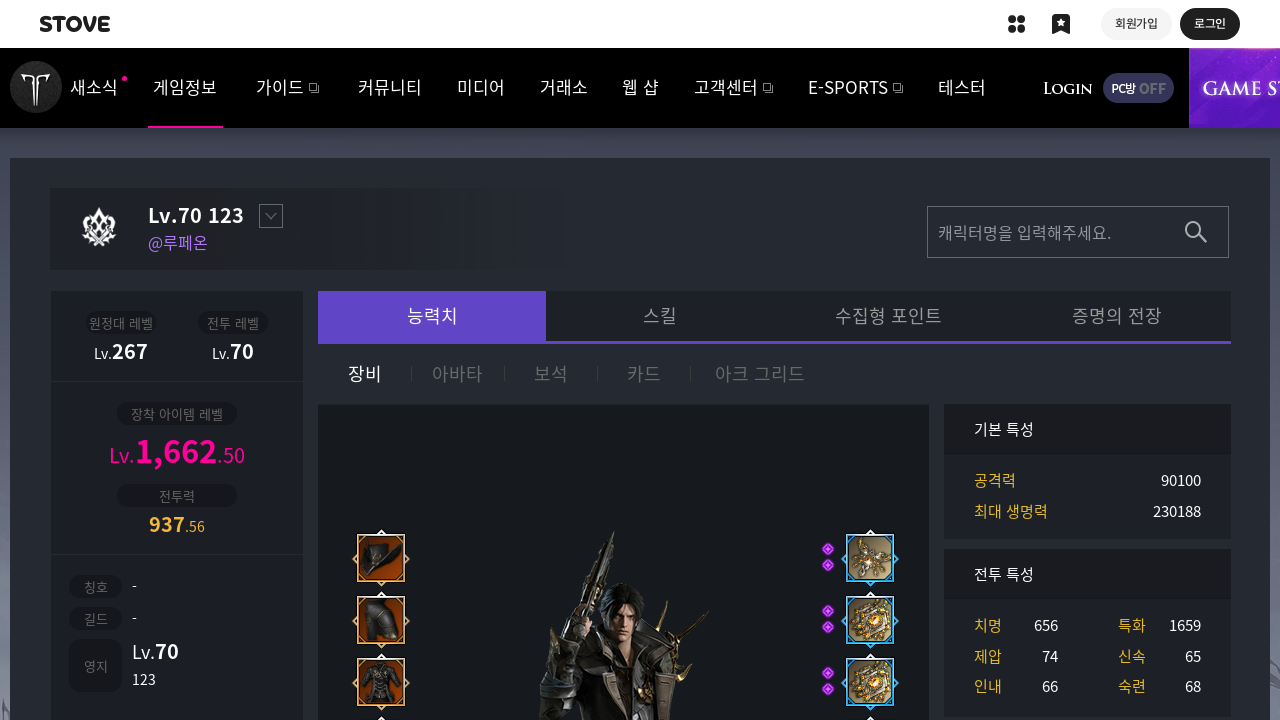

Clicked on the ability/gems tab at (550, 374) on xpath=//*[@id="profile-ability"]/div[1]/div[1]/a[3]
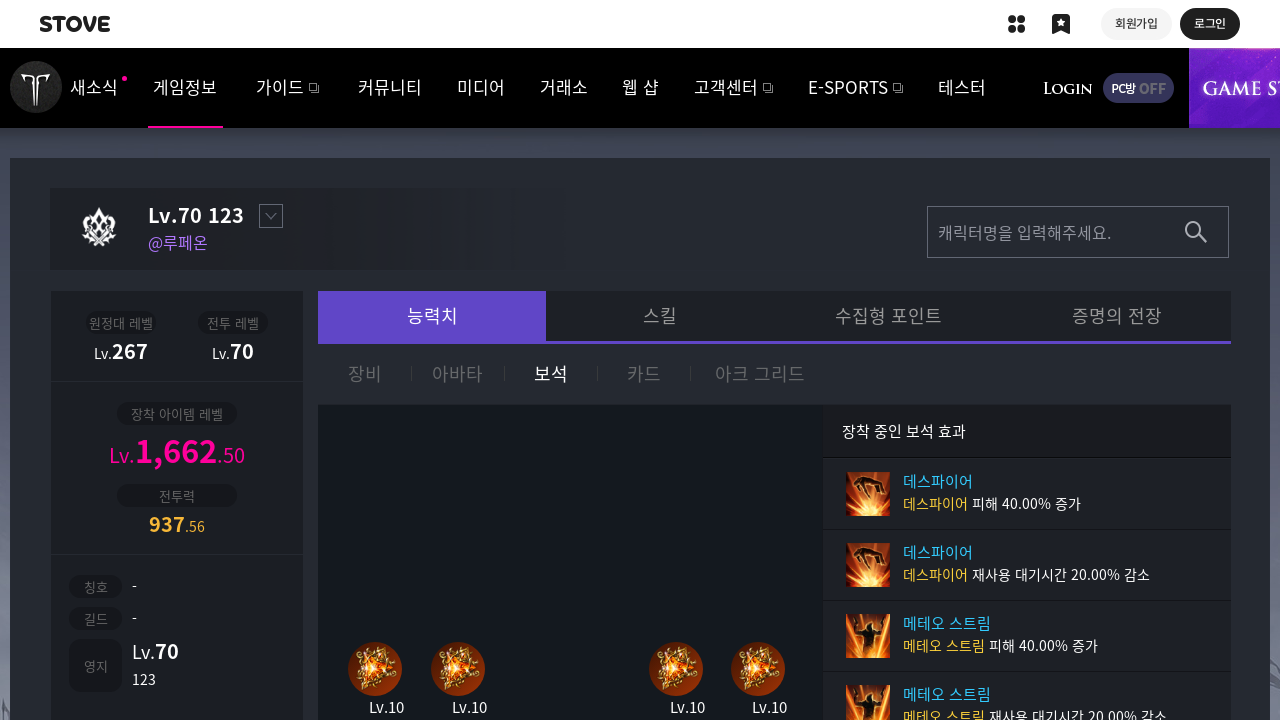

Clicked on gem 00 at (375, 681) on //*[@id="gem00"]
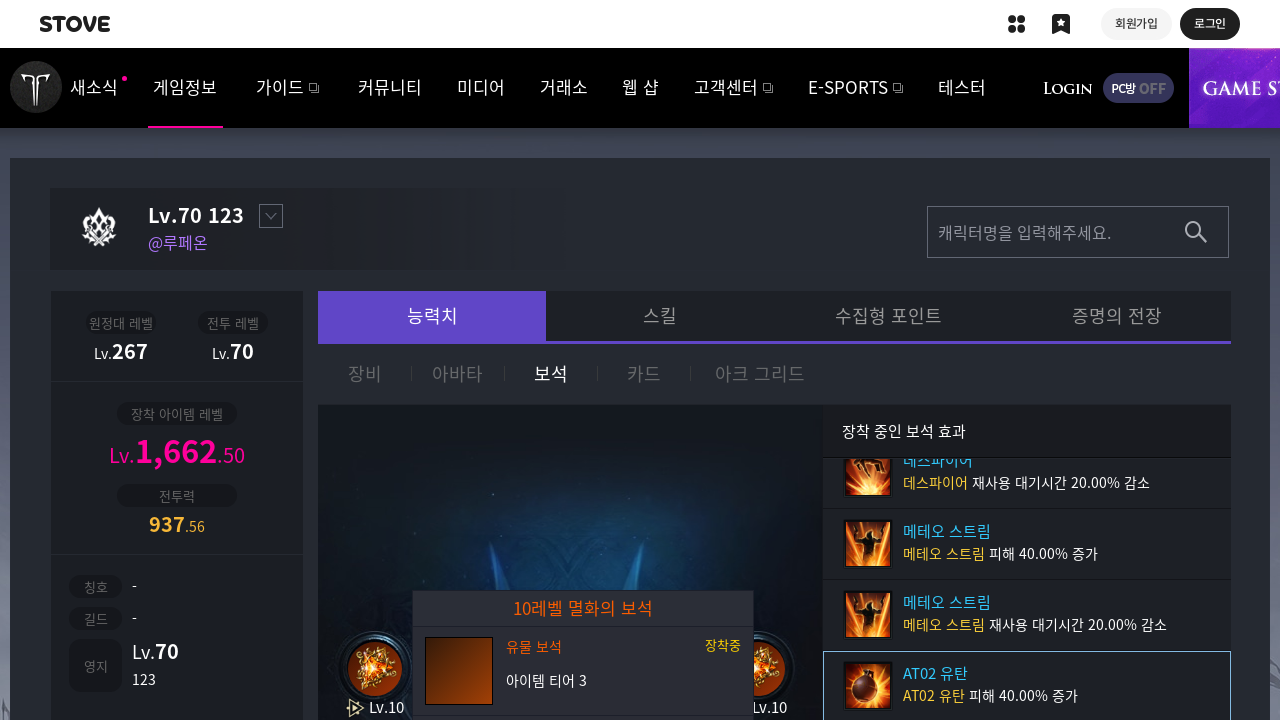

Gem 00 effect information loaded
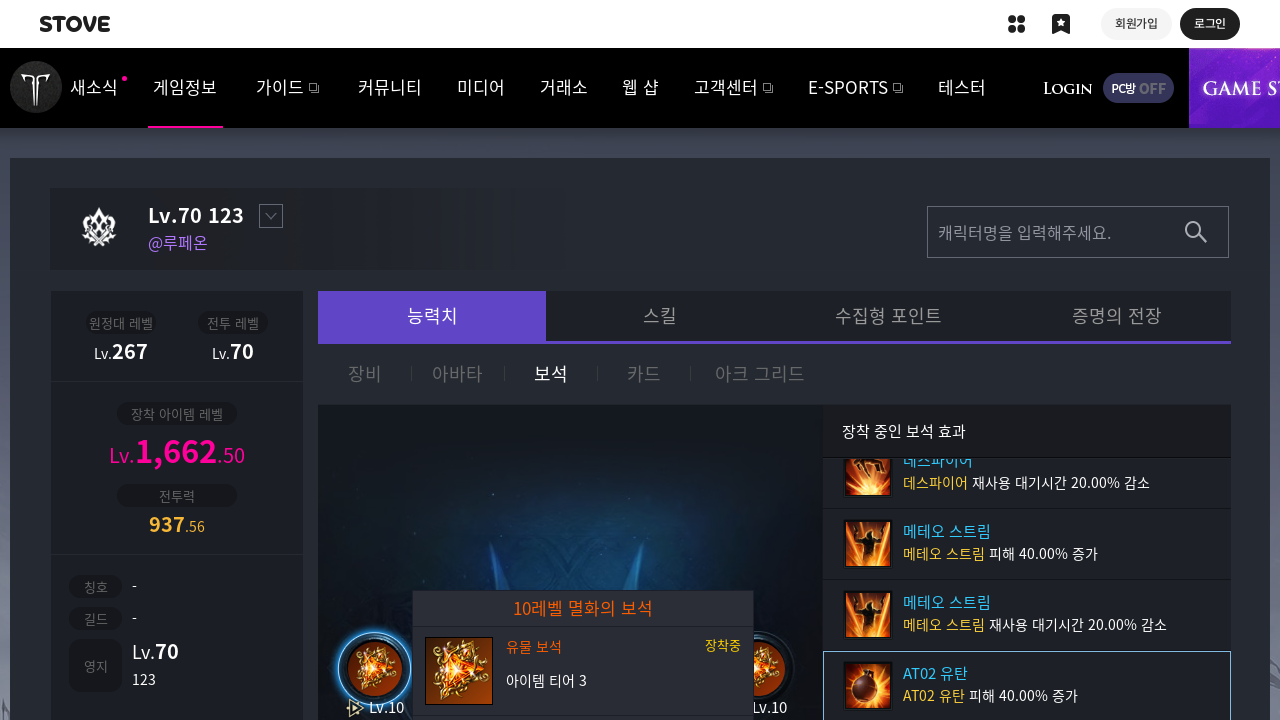

Clicked on the ability/gems tab at (550, 374) on xpath=//*[@id="profile-ability"]/div[1]/div[1]/a[3]
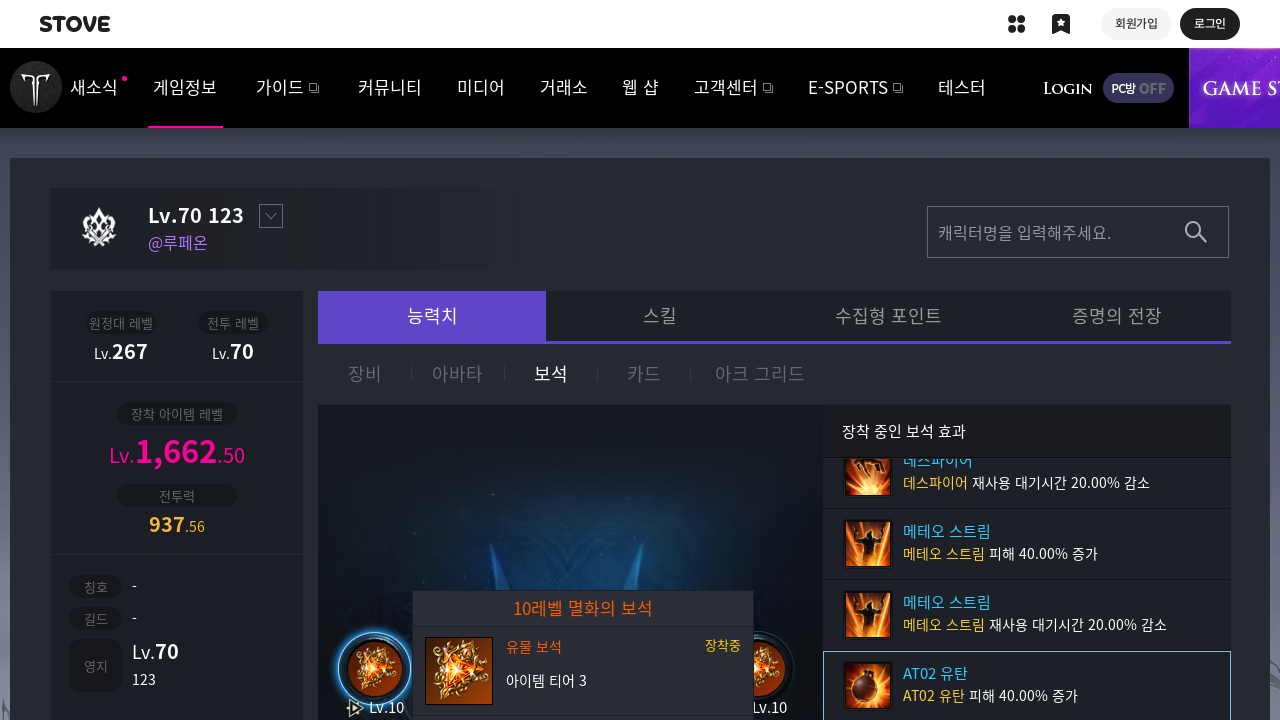

Clicked on gem 01 at (458, 681) on //*[@id="gem01"]
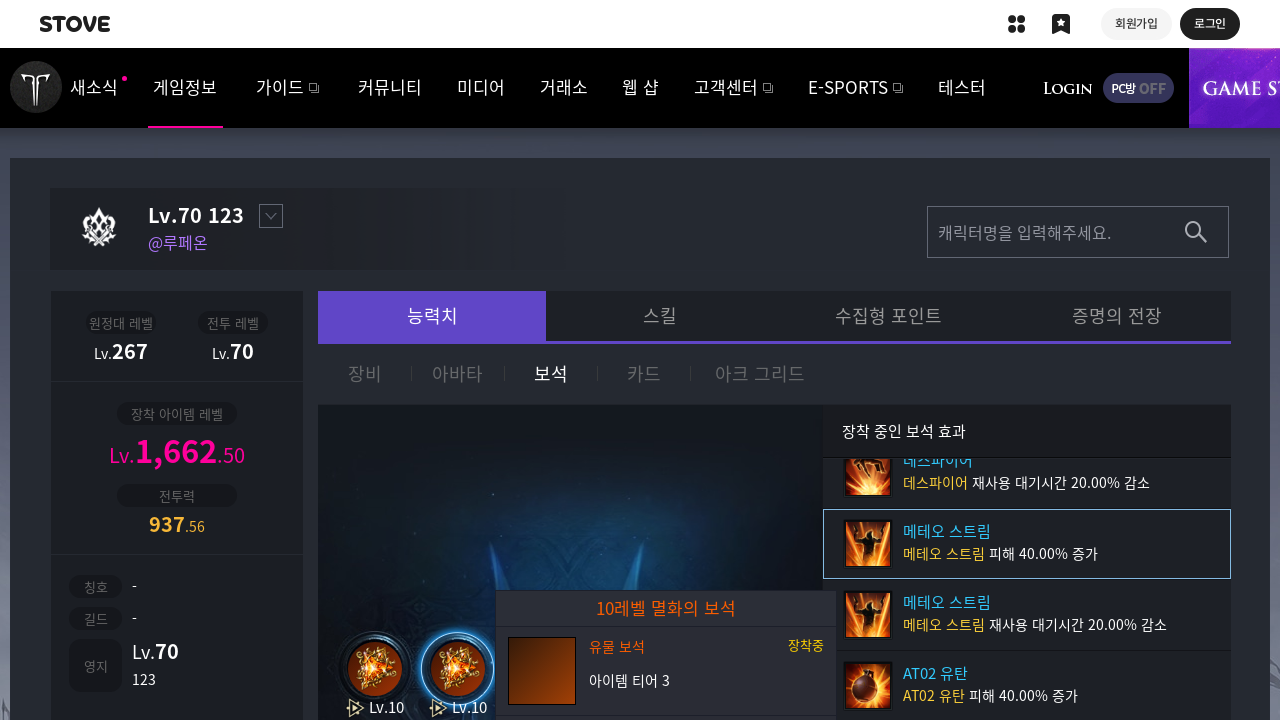

Gem 01 effect information loaded
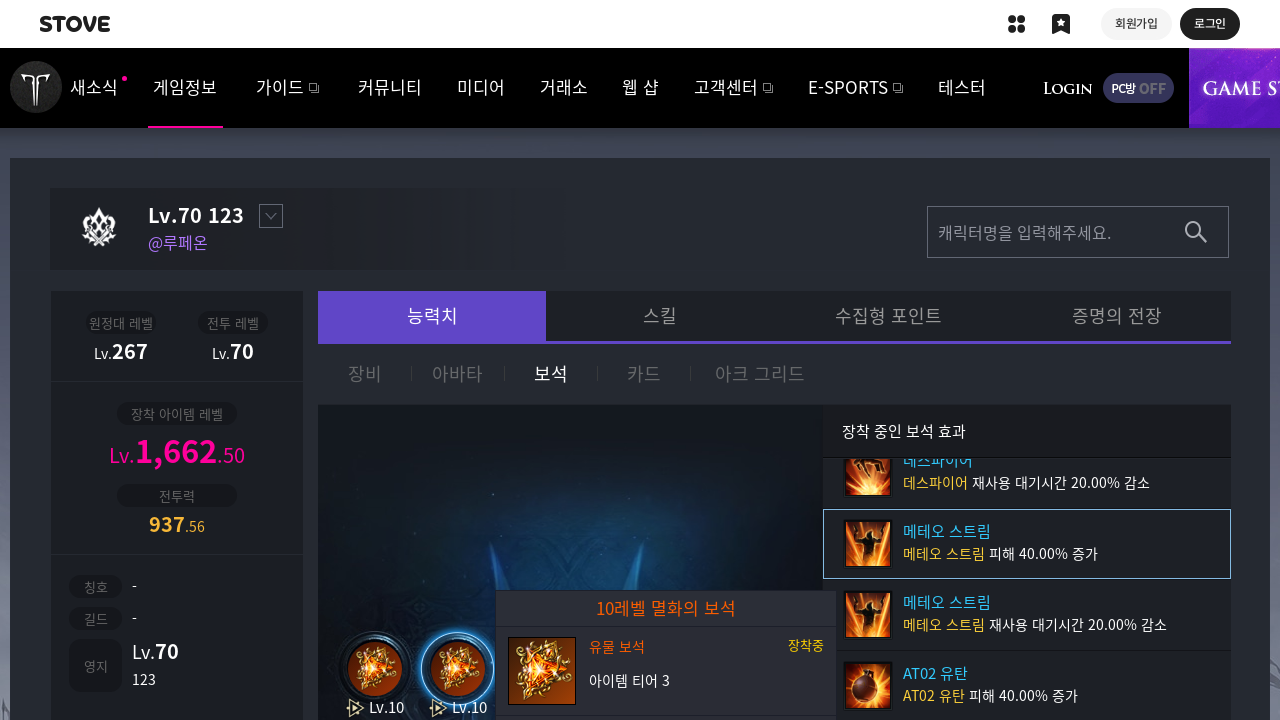

Clicked on the ability/gems tab at (550, 374) on xpath=//*[@id="profile-ability"]/div[1]/div[1]/a[3]
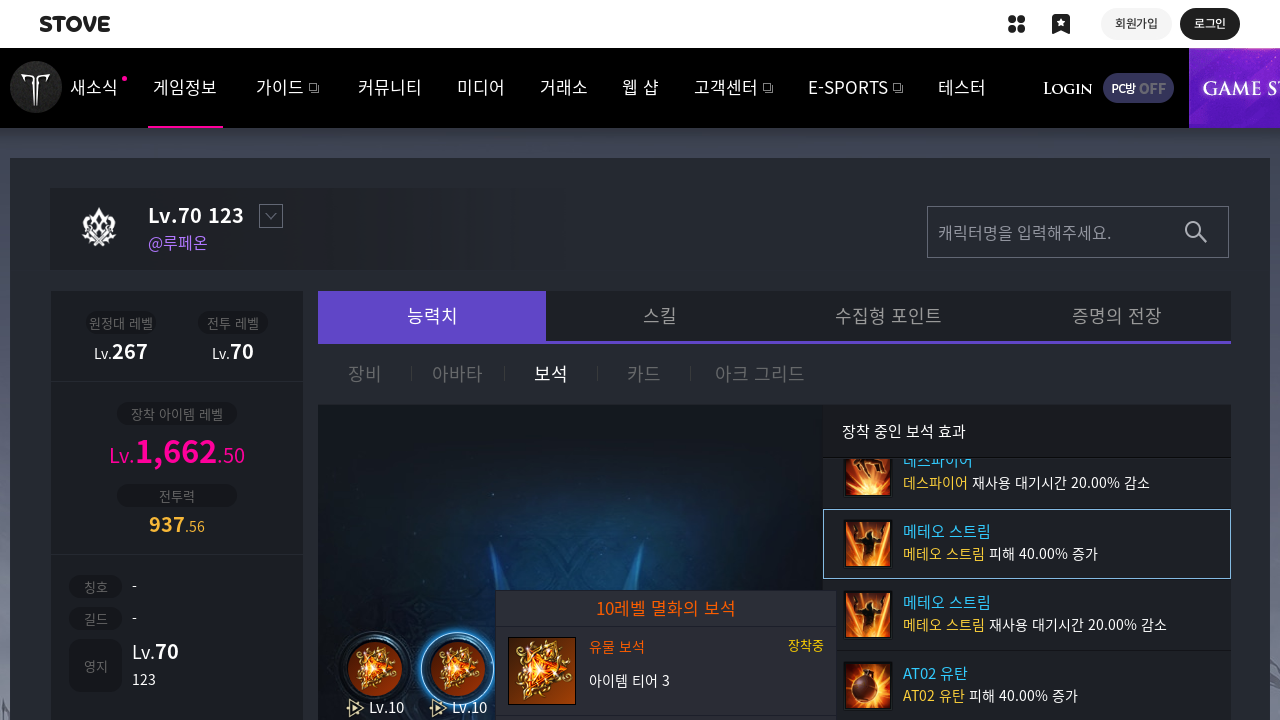

Clicked on gem 02 at (676, 681) on //*[@id="gem02"]
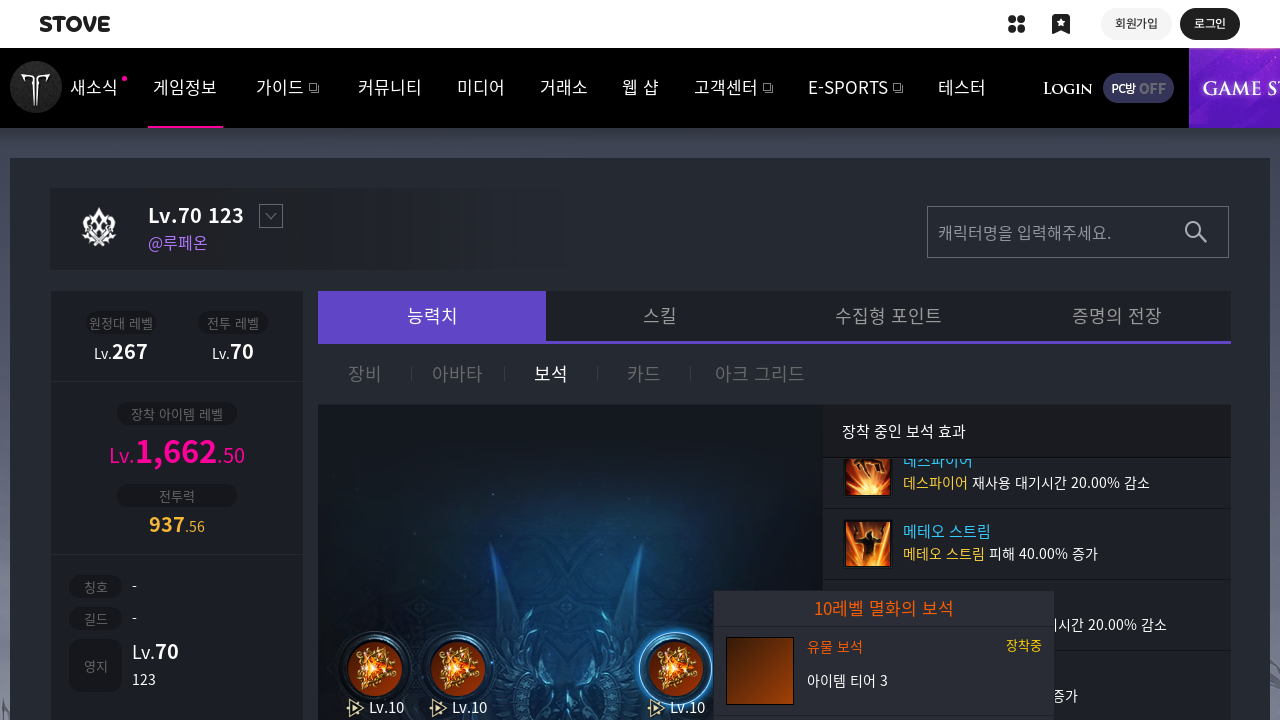

Gem 02 effect information loaded
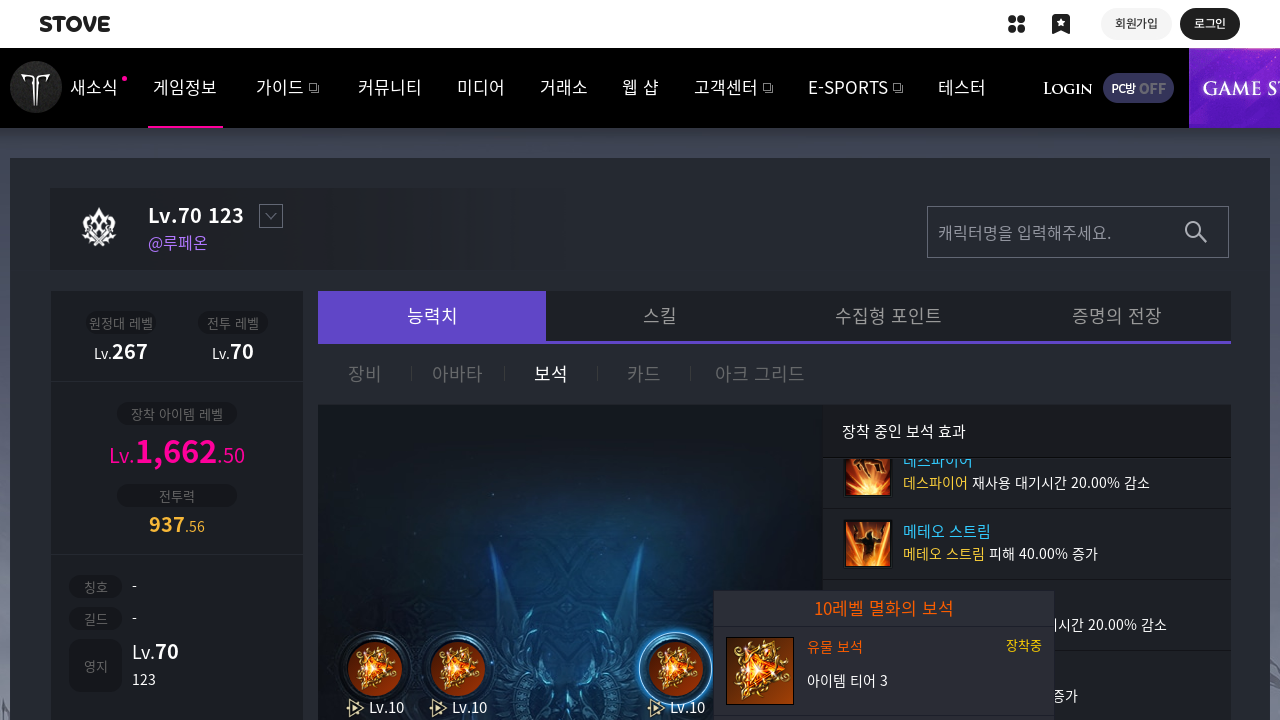

Clicked on the ability/gems tab at (550, 374) on xpath=//*[@id="profile-ability"]/div[1]/div[1]/a[3]
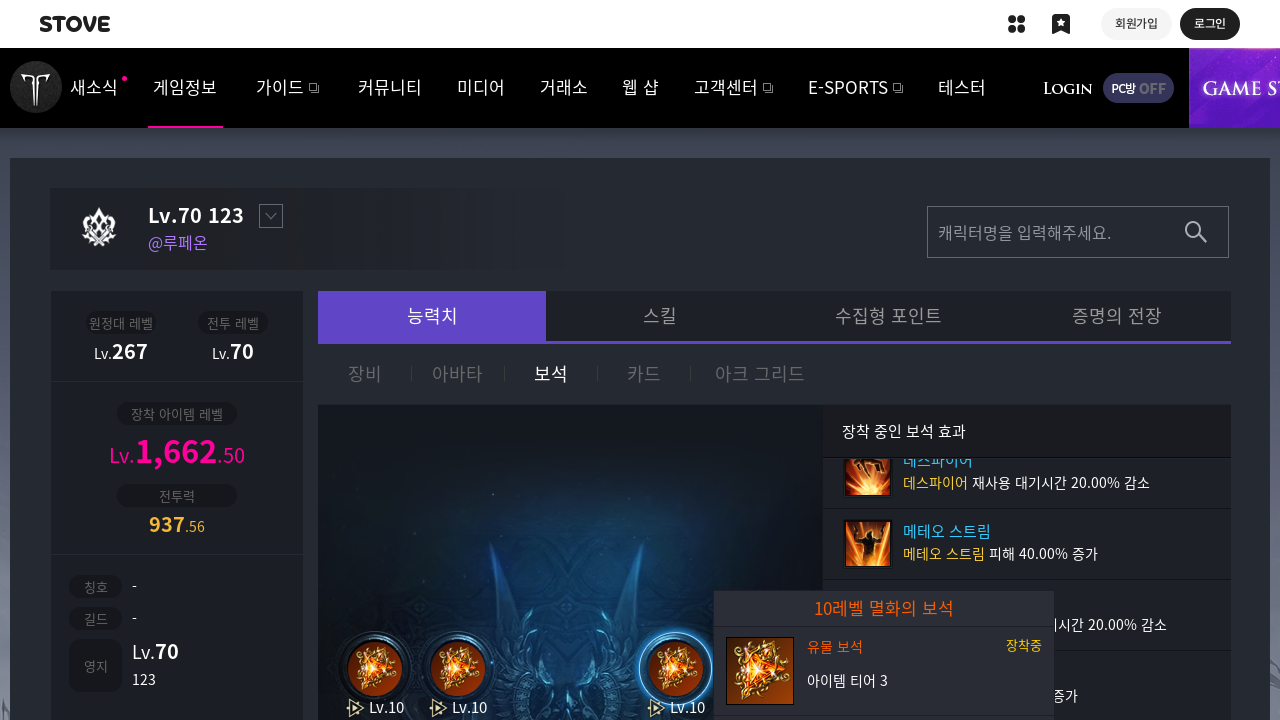

Clicked on gem 03 at (758, 681) on //*[@id="gem03"]
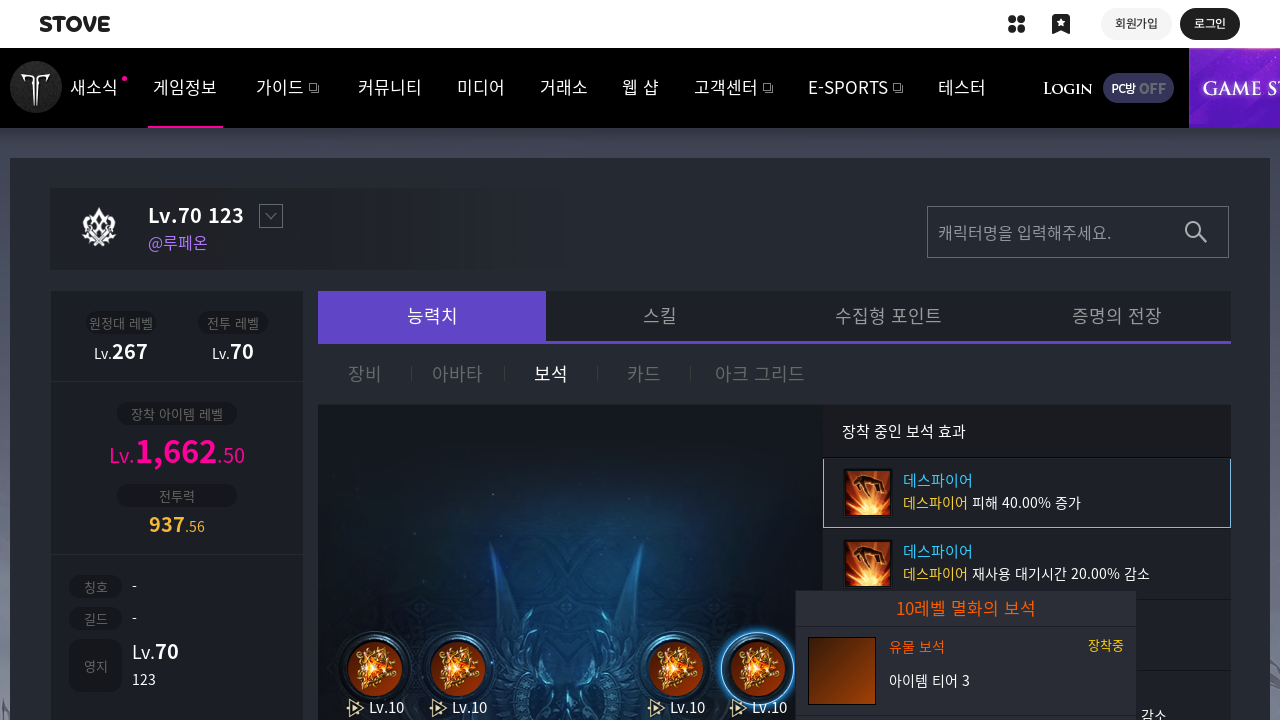

Gem 03 effect information loaded
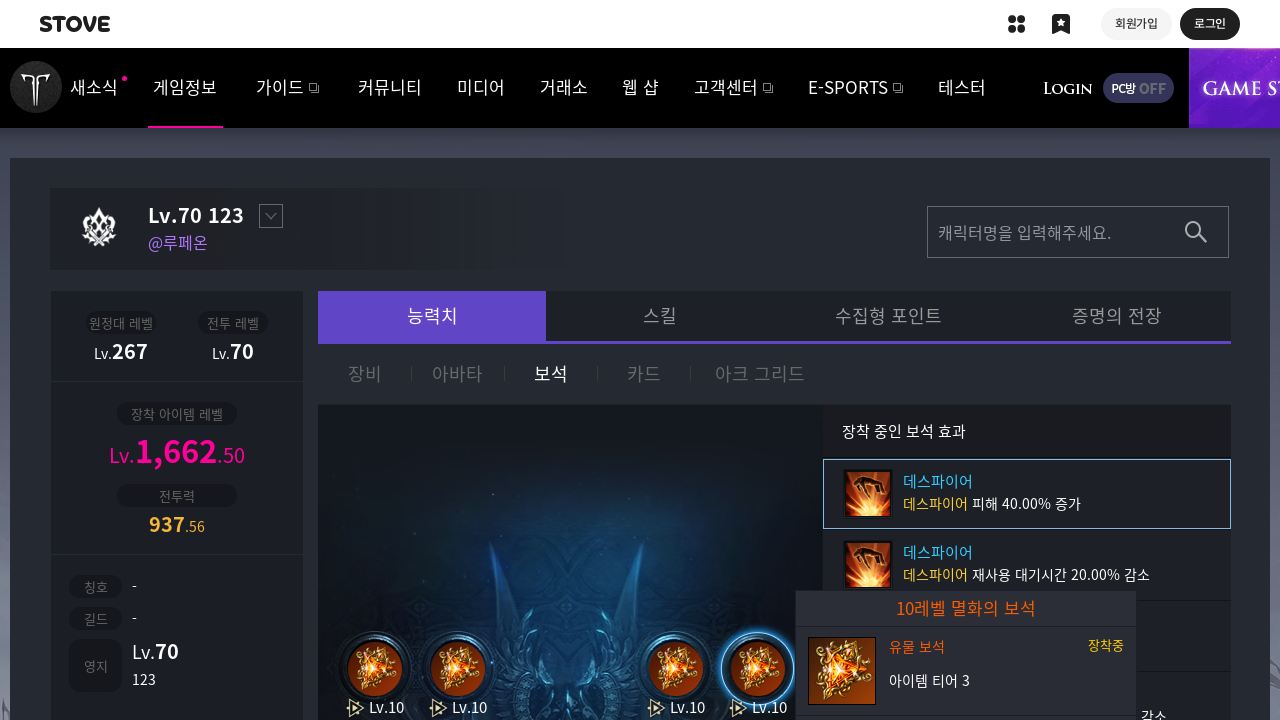

Clicked on the ability/gems tab at (550, 374) on xpath=//*[@id="profile-ability"]/div[1]/div[1]/a[3]
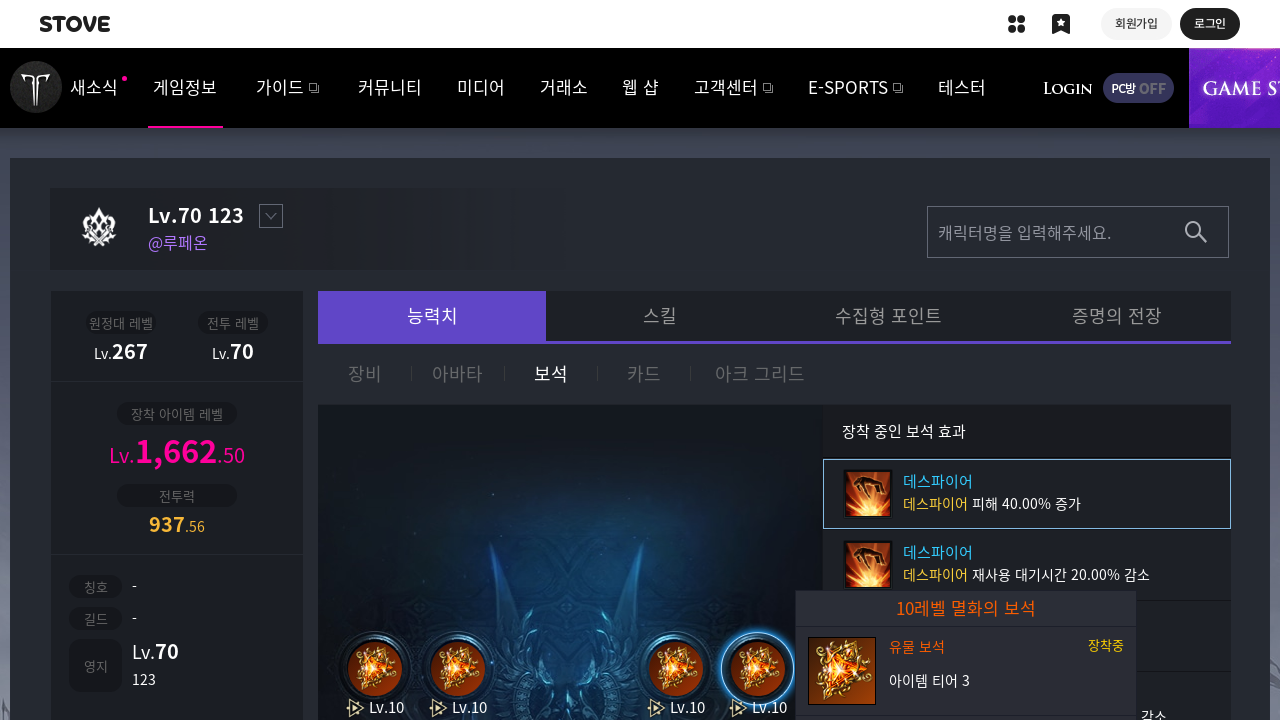

Clicked on gem 04 at (485, 360) on //*[@id="gem04"]
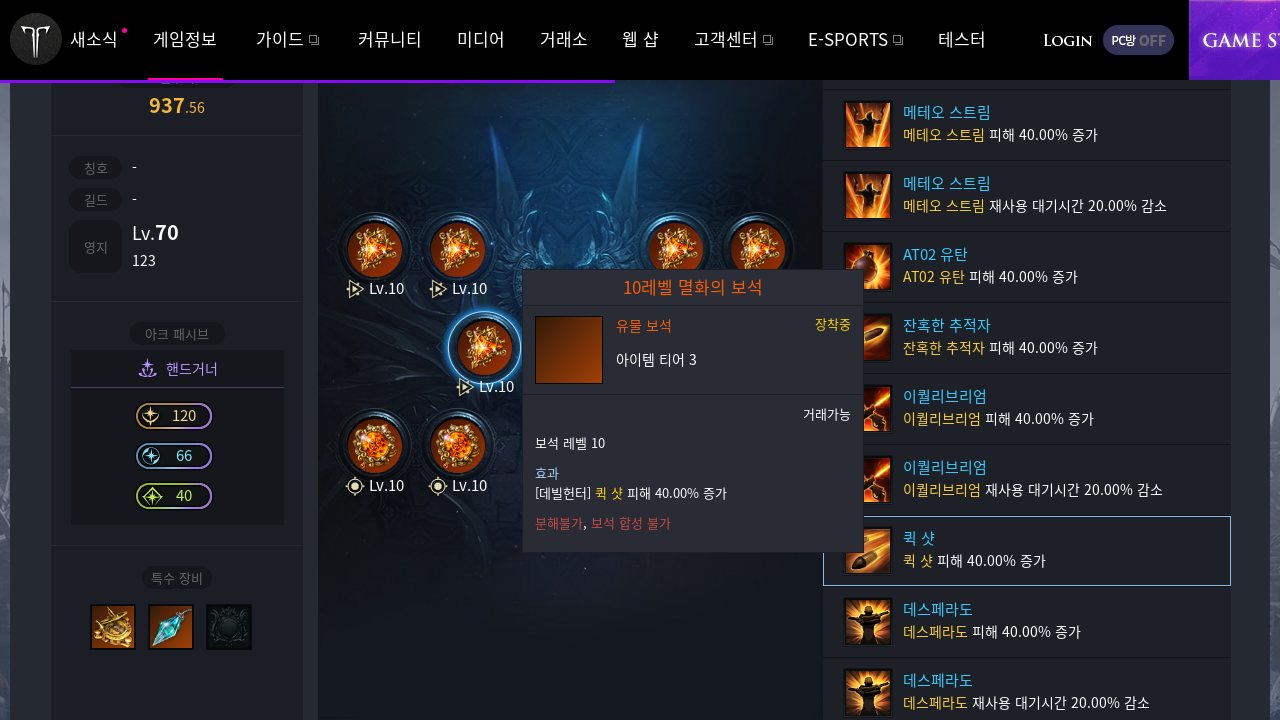

Gem 04 effect information loaded
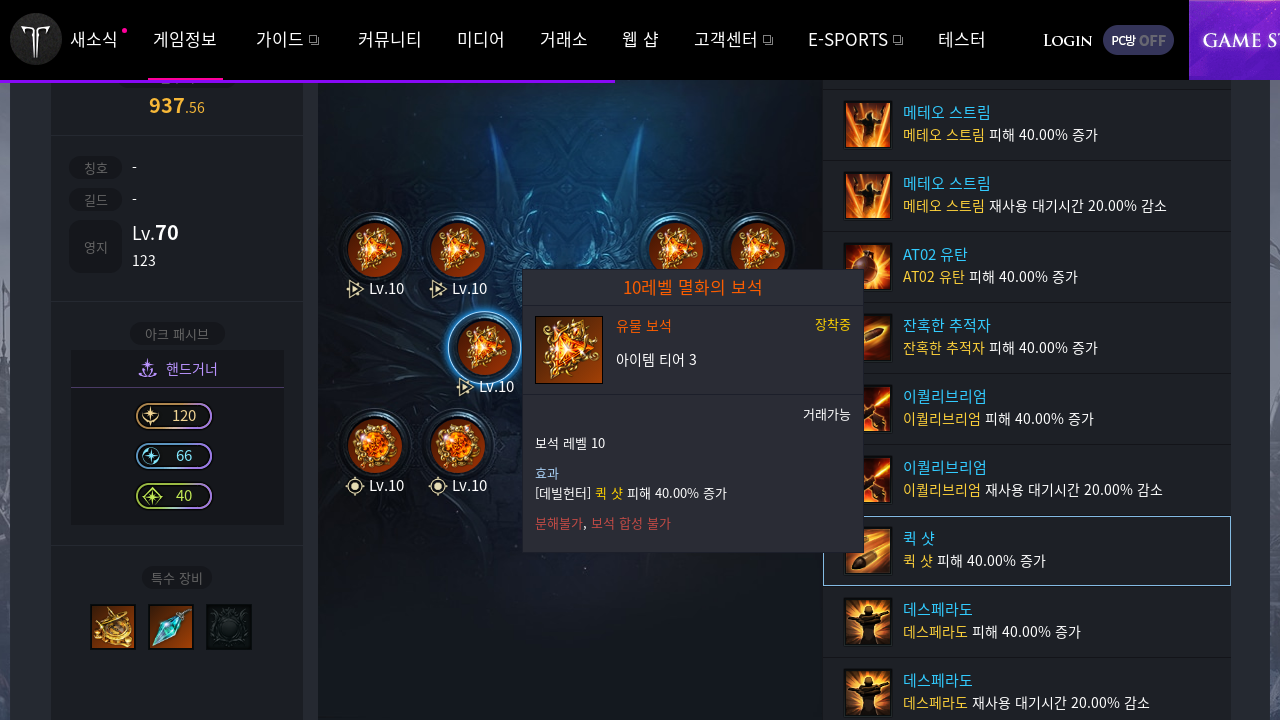

Clicked on the ability/gems tab at (550, 360) on xpath=//*[@id="profile-ability"]/div[1]/div[1]/a[3]
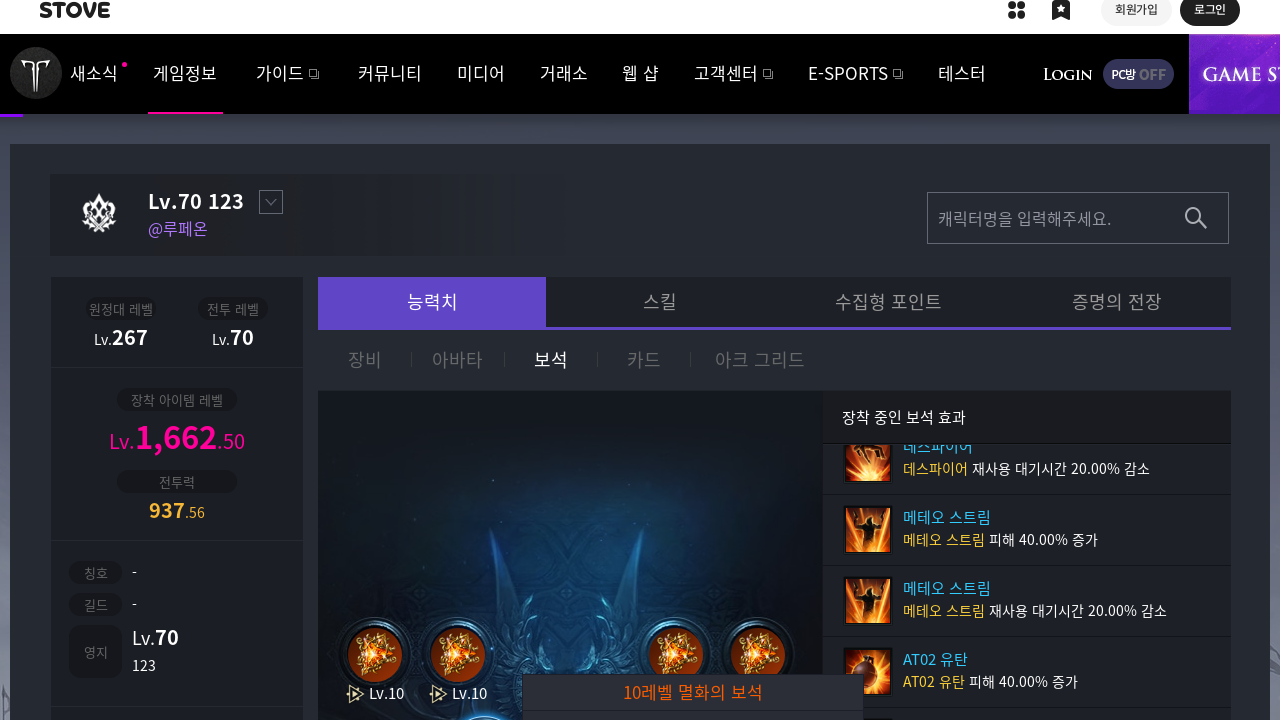

Clicked on gem 05 at (568, 360) on //*[@id="gem05"]
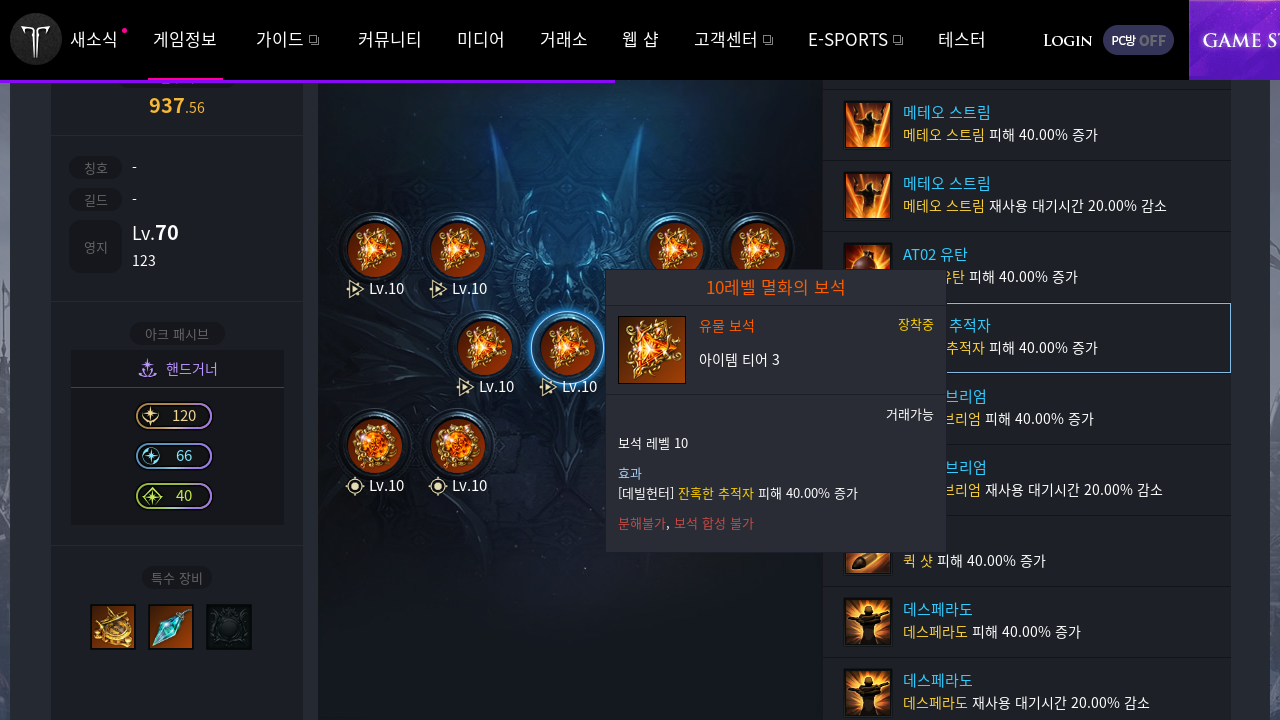

Gem 05 effect information loaded
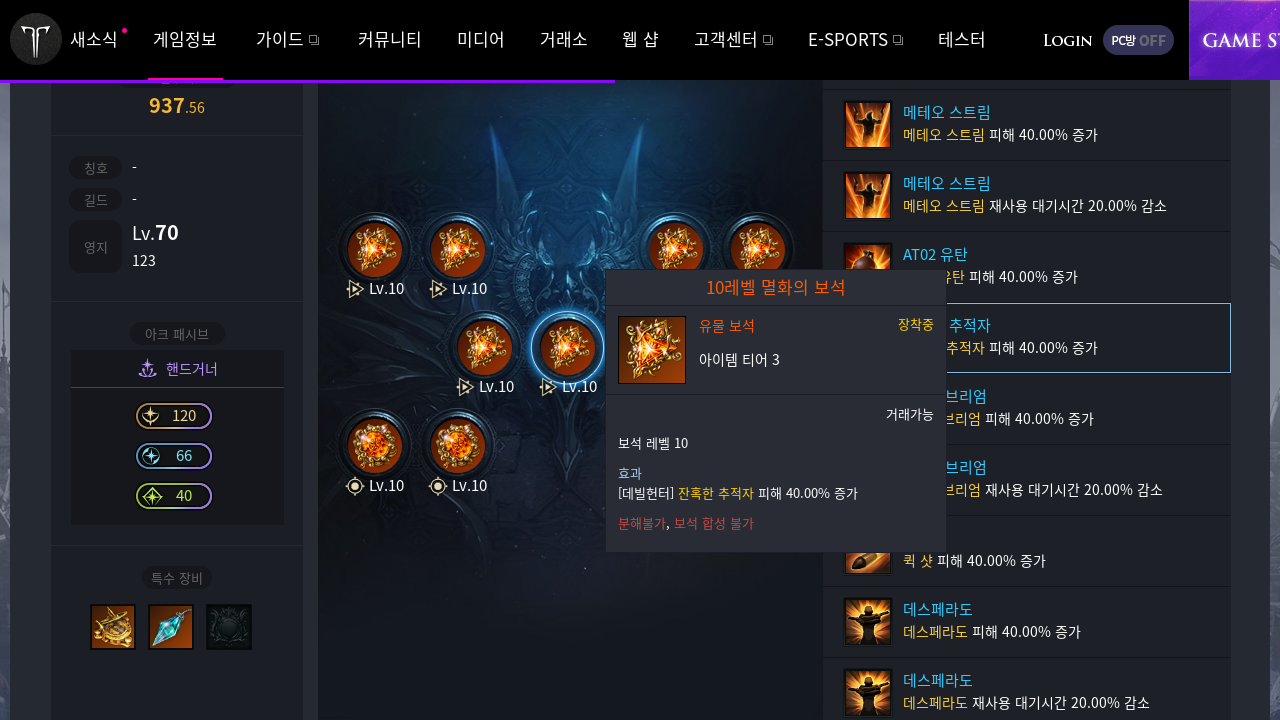

Clicked on the ability/gems tab at (550, 360) on xpath=//*[@id="profile-ability"]/div[1]/div[1]/a[3]
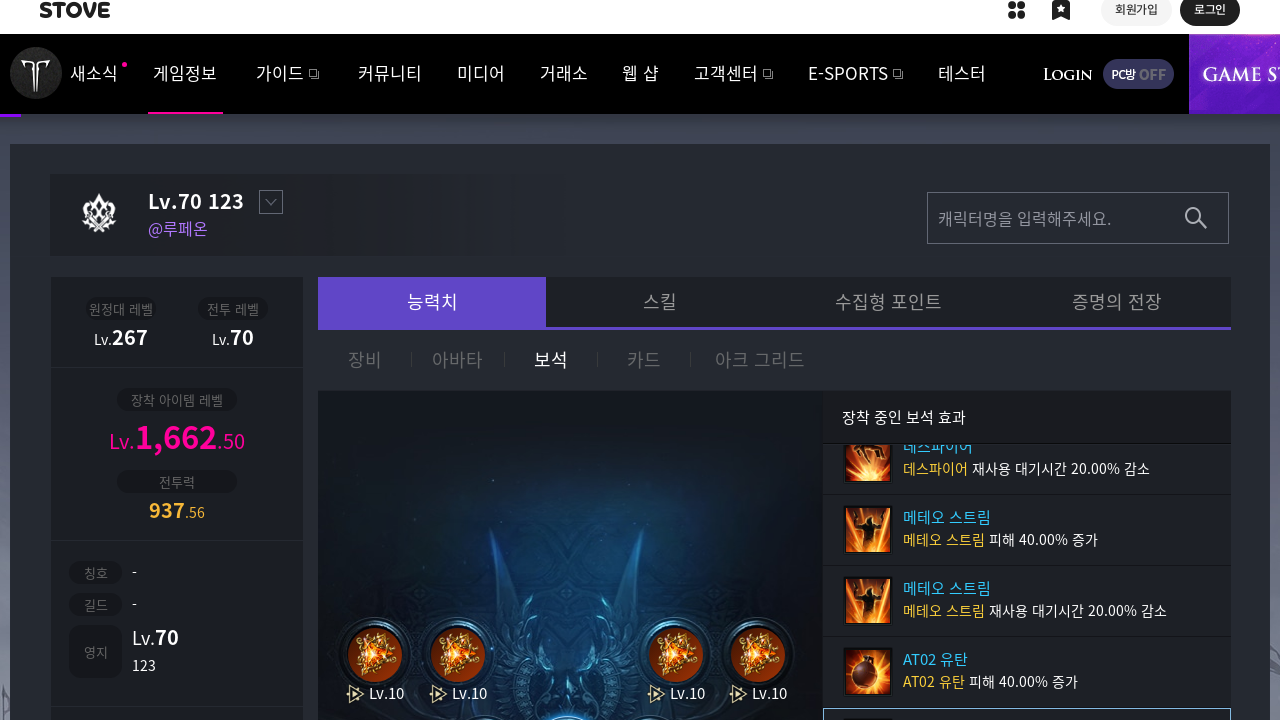

Clicked on gem 06 at (651, 681) on //*[@id="gem06"]
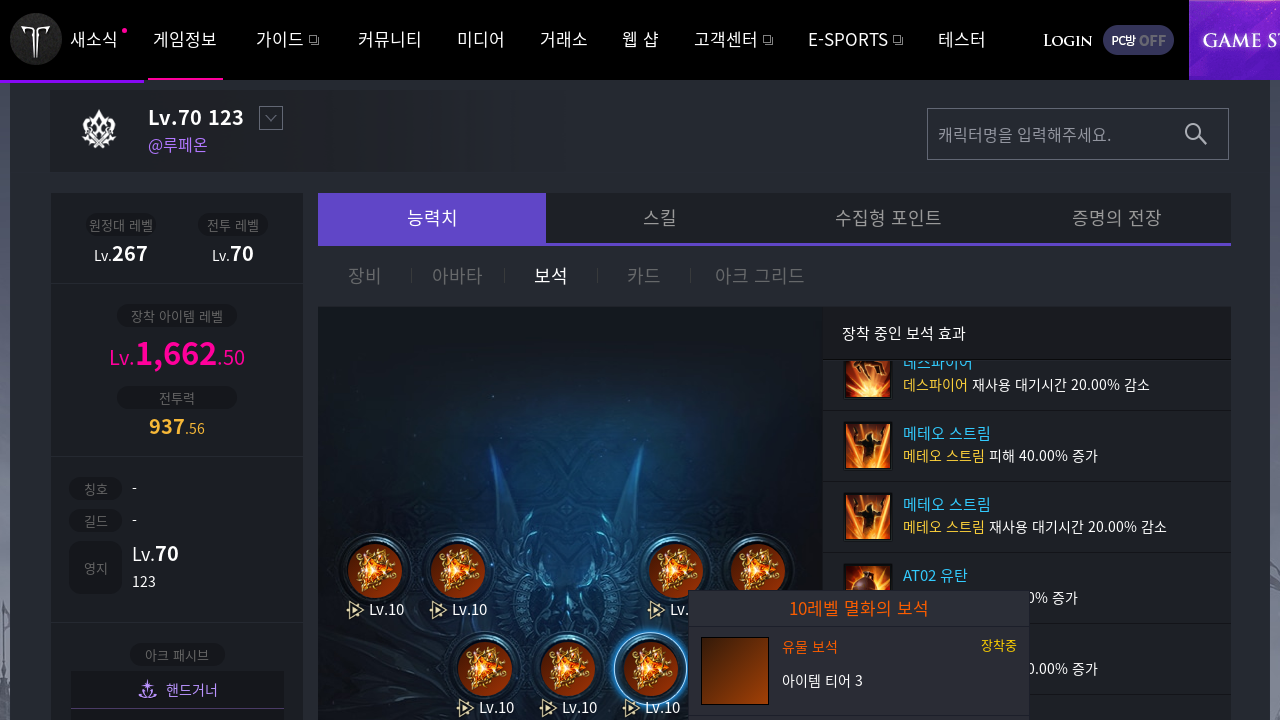

Gem 06 effect information loaded
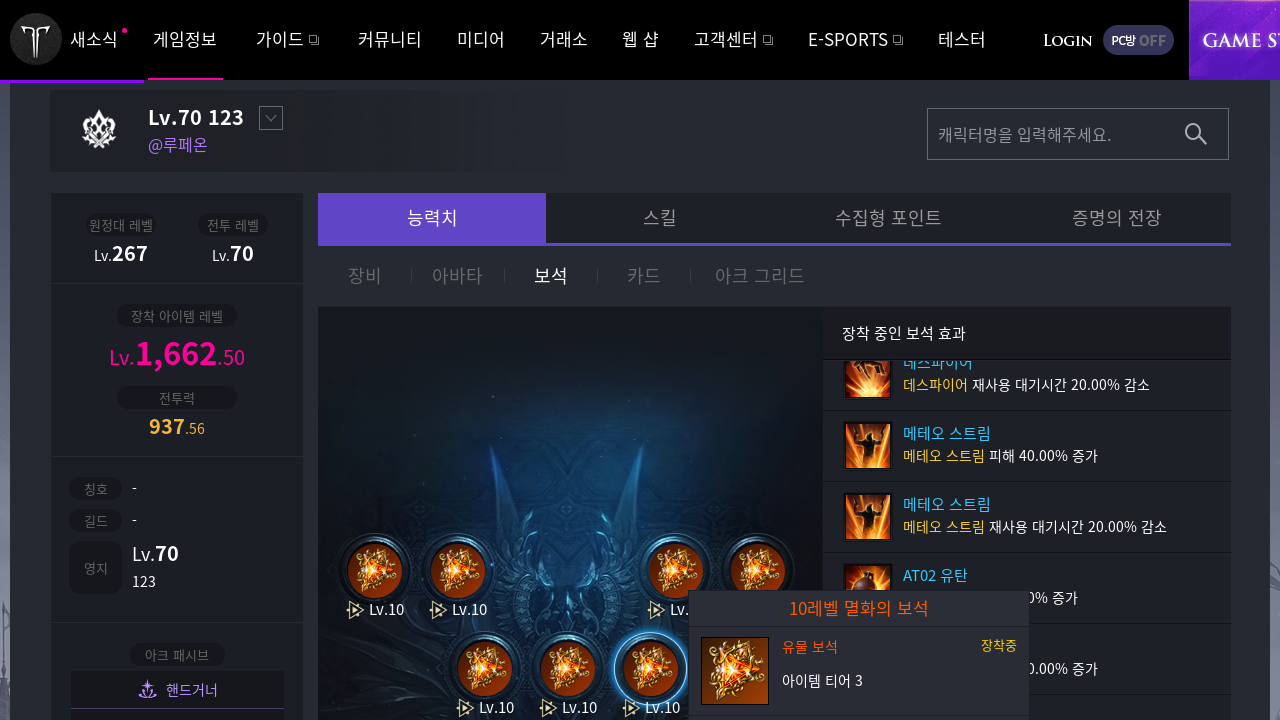

Clicked on the ability/gems tab at (550, 276) on xpath=//*[@id="profile-ability"]/div[1]/div[1]/a[3]
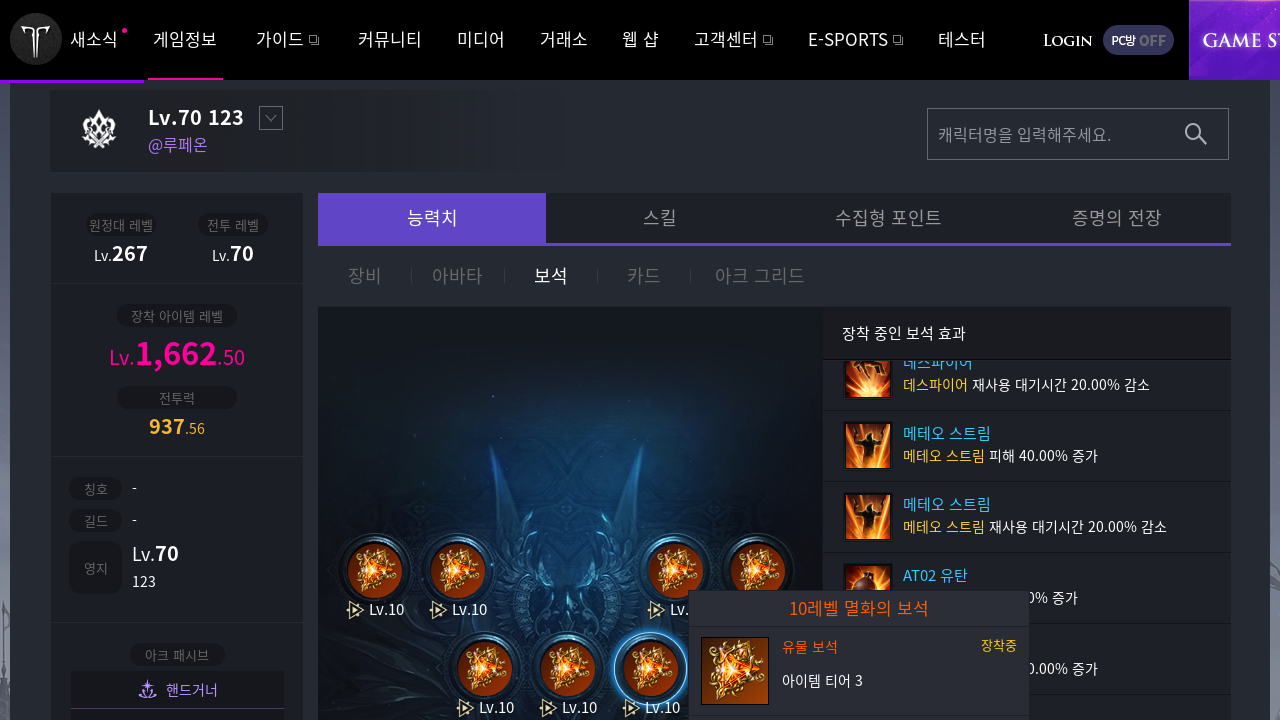

Clicked on gem 07 at (375, 360) on //*[@id="gem07"]
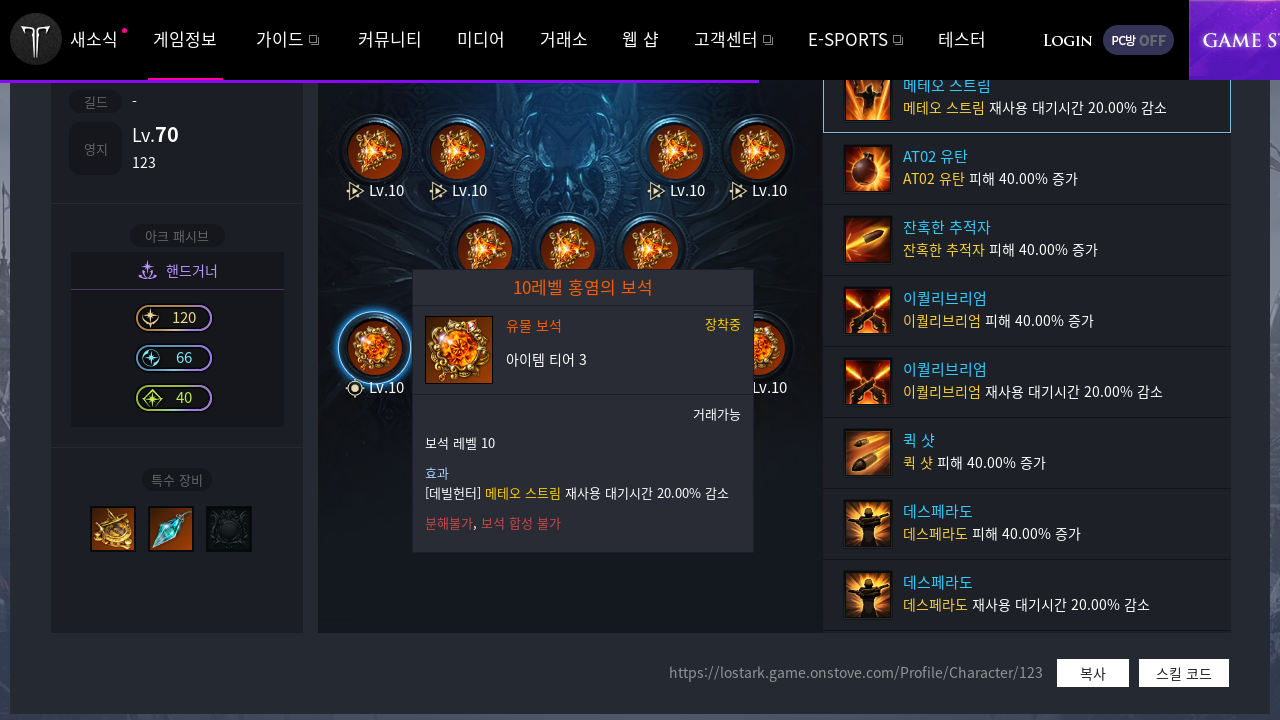

Gem 07 effect information loaded
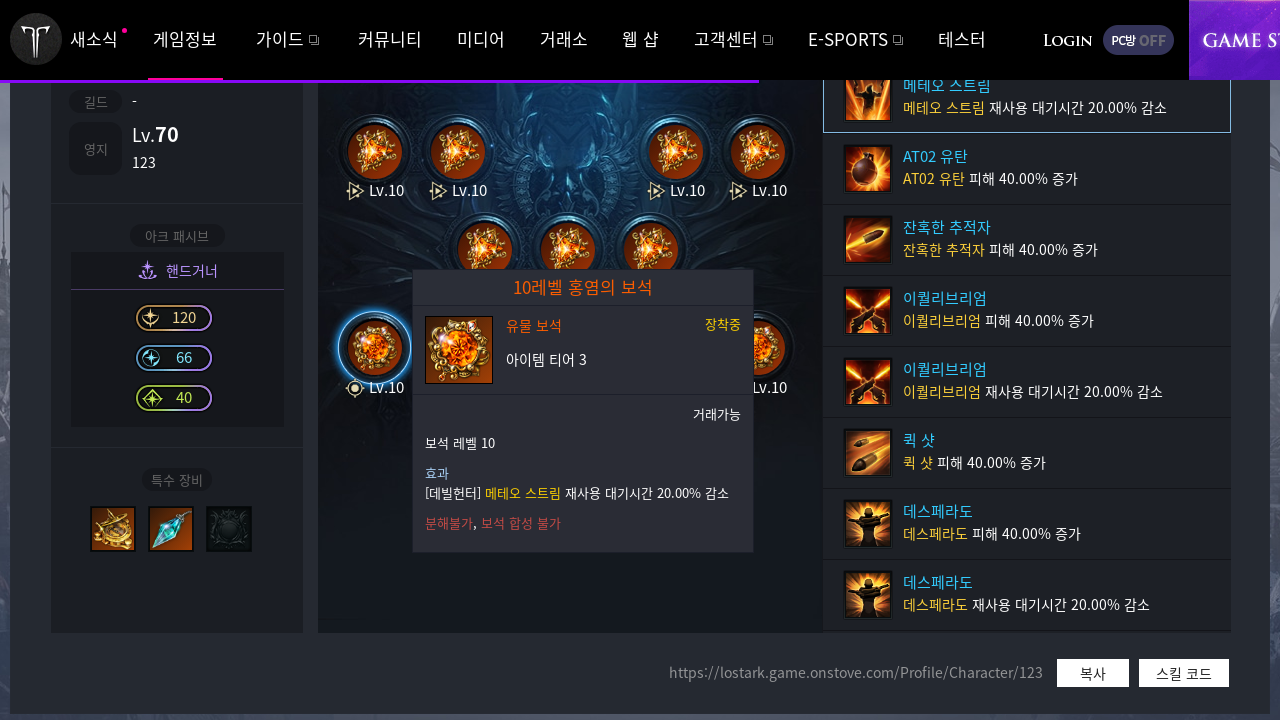

Clicked on the ability/gems tab at (550, 360) on xpath=//*[@id="profile-ability"]/div[1]/div[1]/a[3]
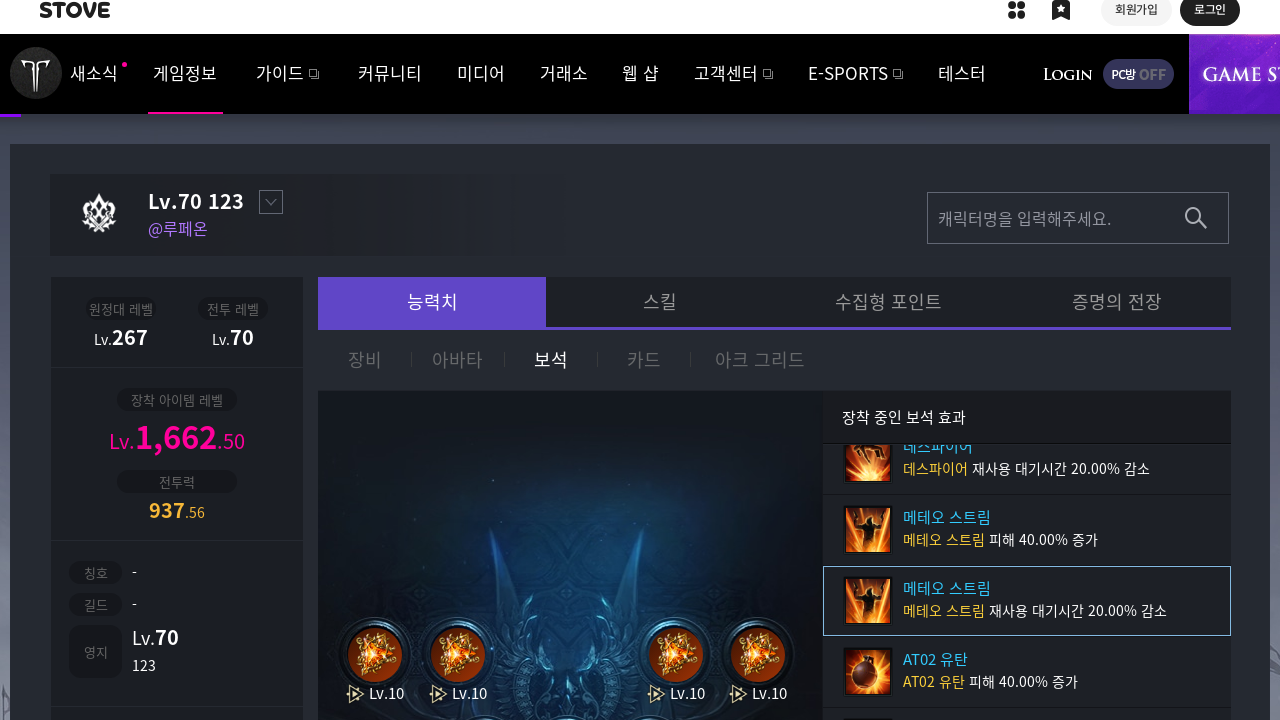

Clicked on gem 08 at (458, 360) on //*[@id="gem08"]
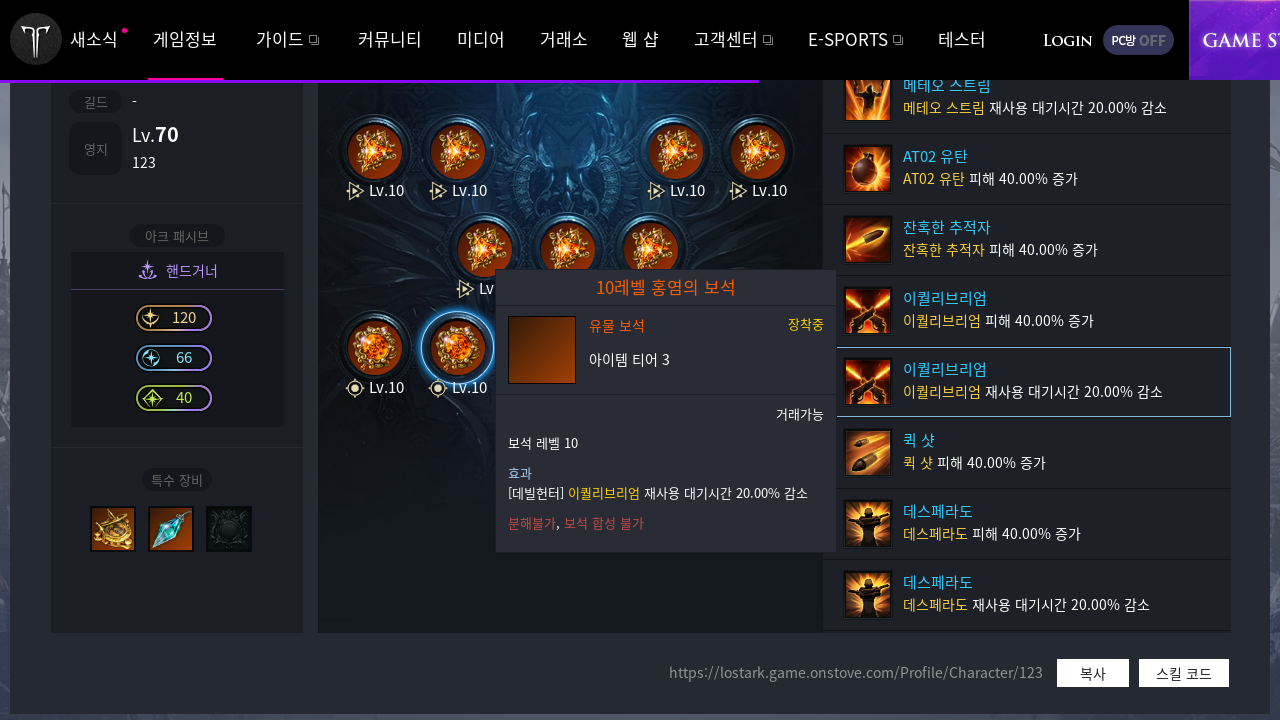

Gem 08 effect information loaded
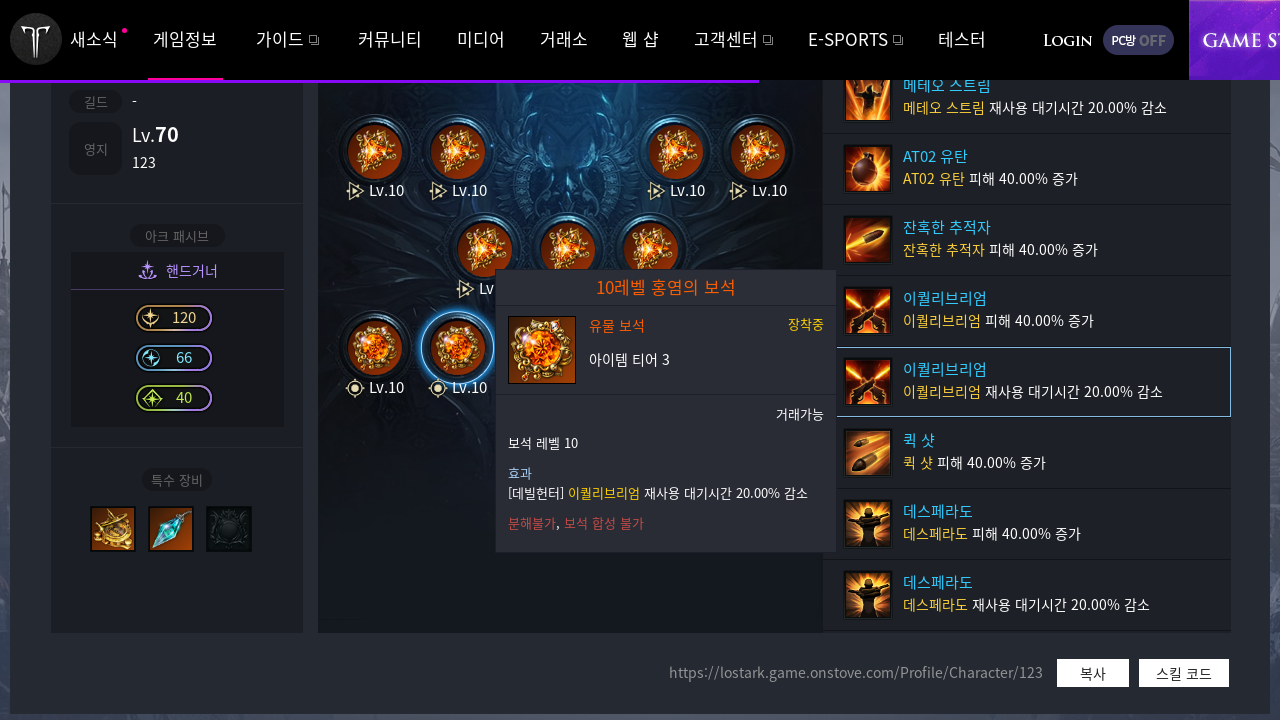

Clicked on the ability/gems tab at (550, 360) on xpath=//*[@id="profile-ability"]/div[1]/div[1]/a[3]
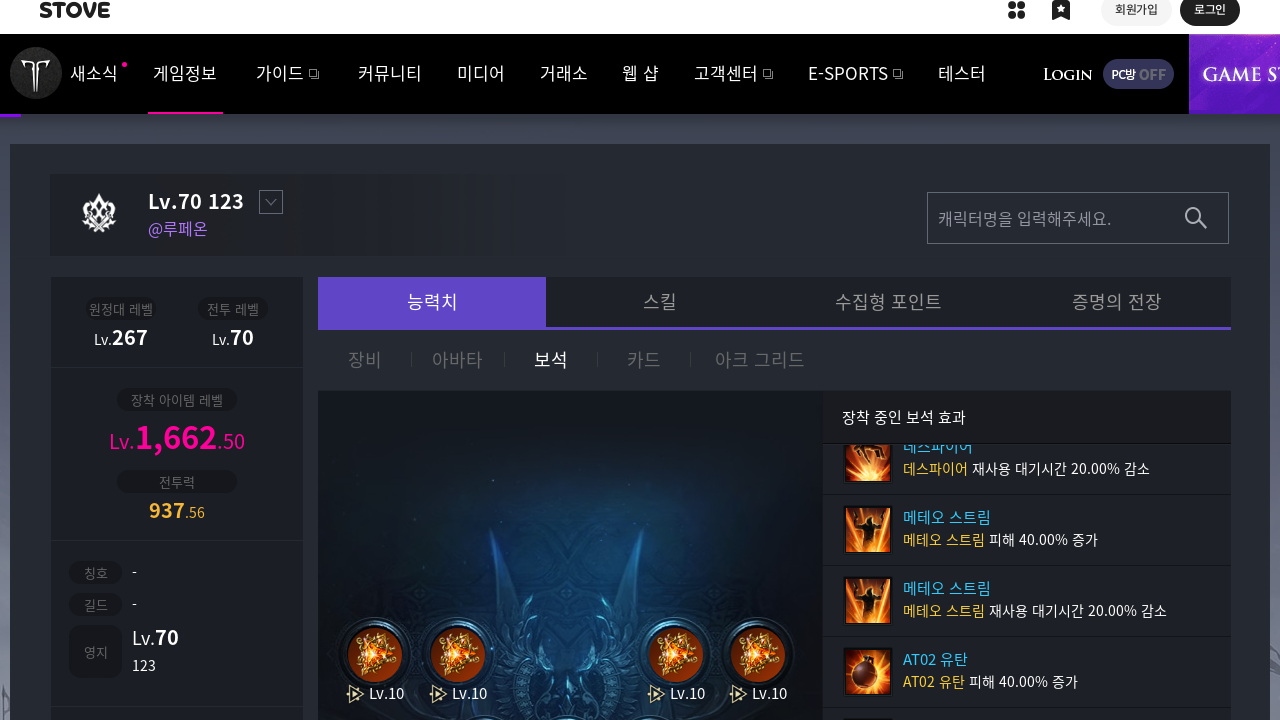

Clicked on gem 09 at (676, 360) on //*[@id="gem09"]
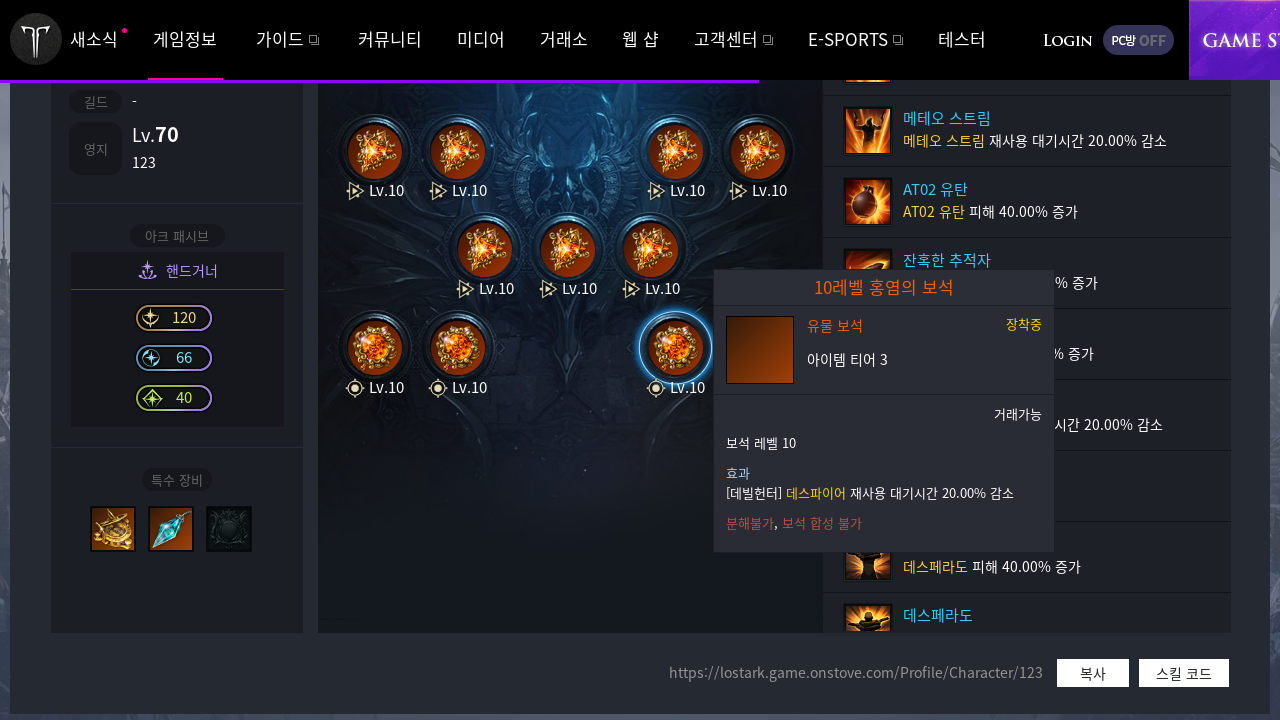

Gem 09 effect information loaded
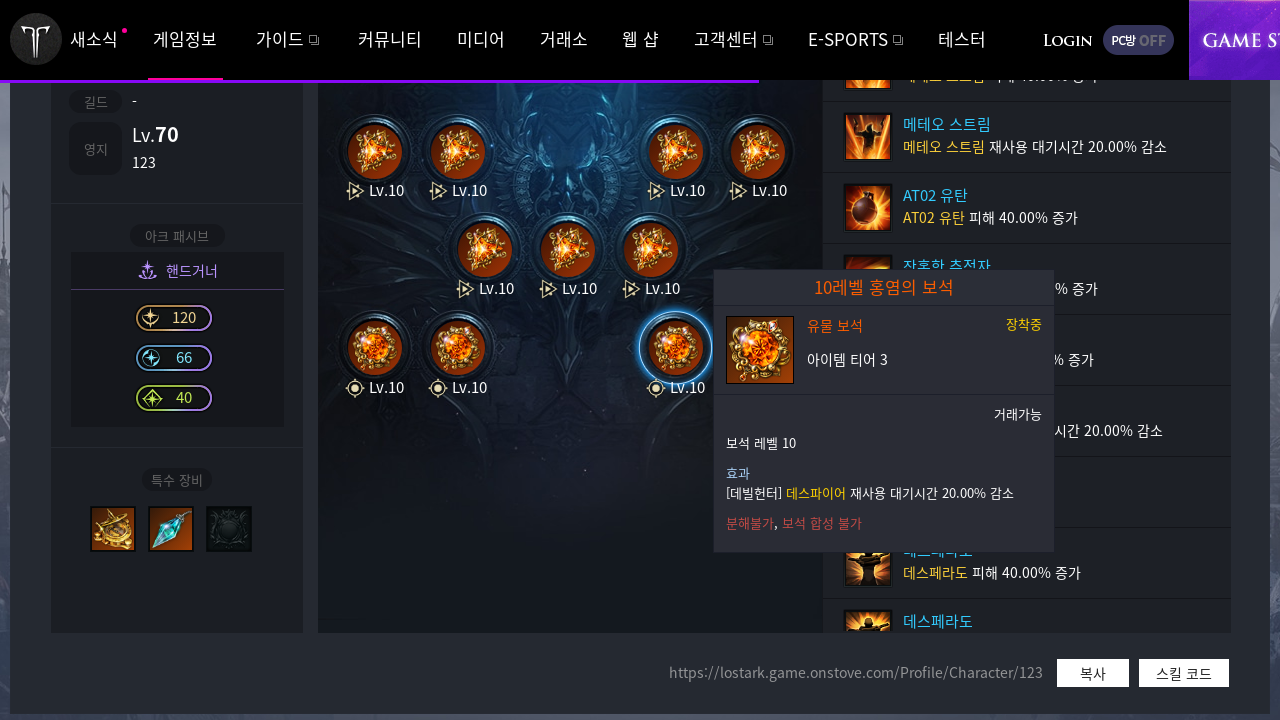

Clicked on the ability/gems tab at (550, 360) on xpath=//*[@id="profile-ability"]/div[1]/div[1]/a[3]
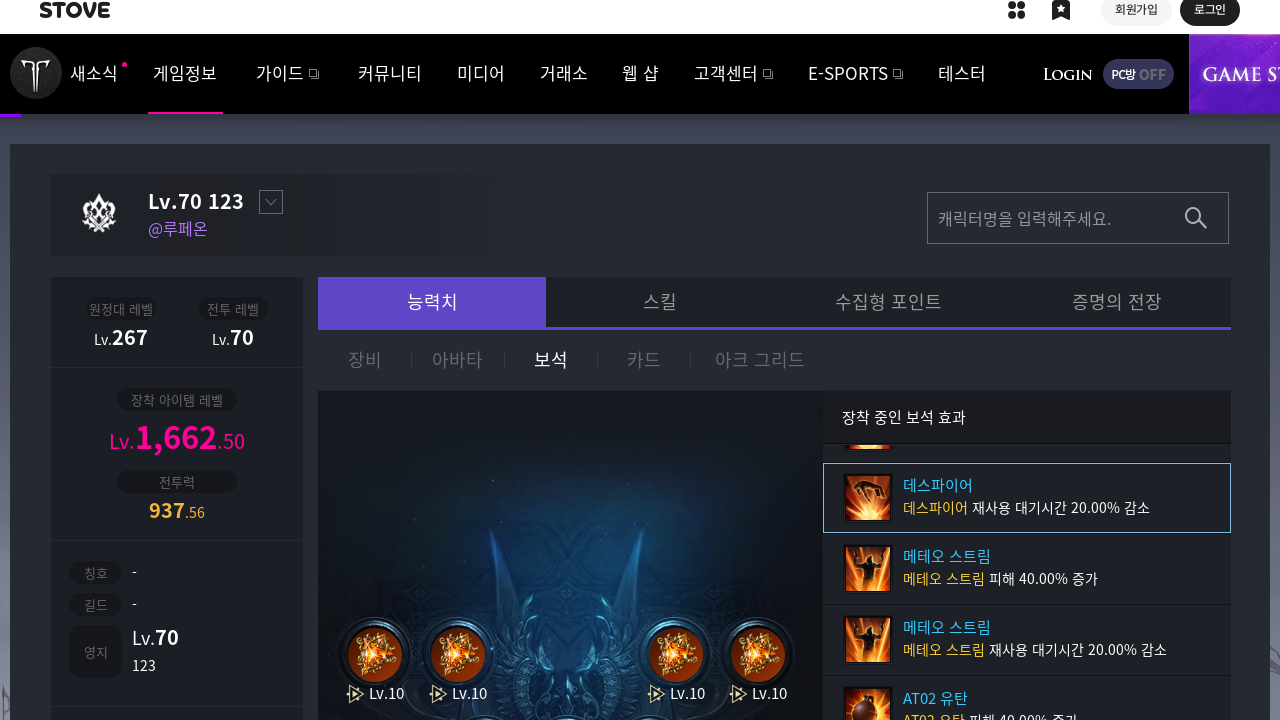

Clicked on gem 10 at (758, 360) on //*[@id="gem10"]
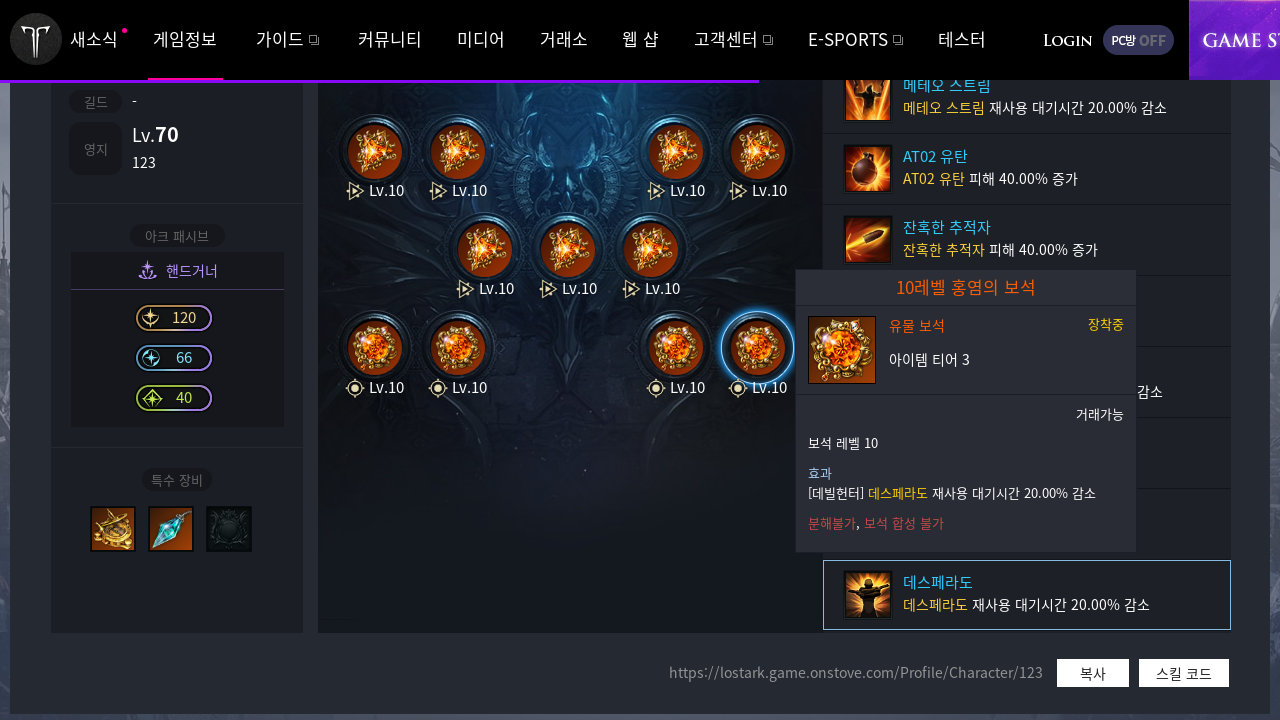

Gem 10 effect information loaded
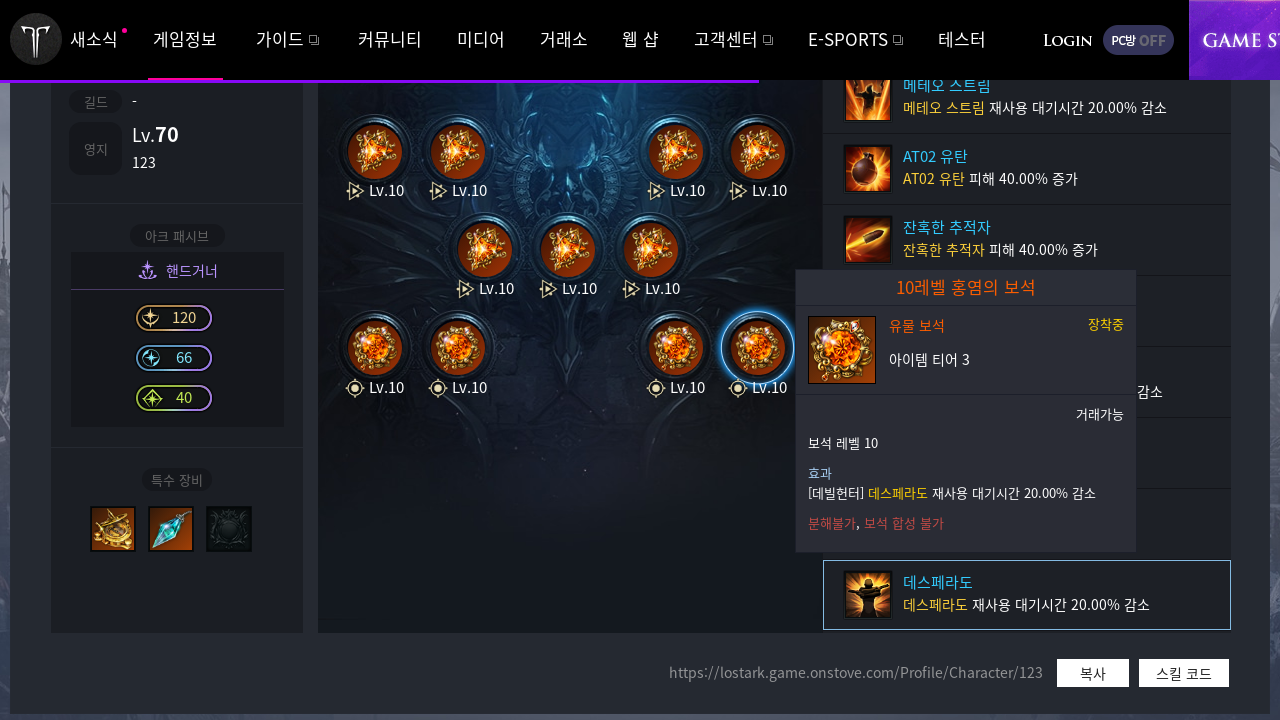

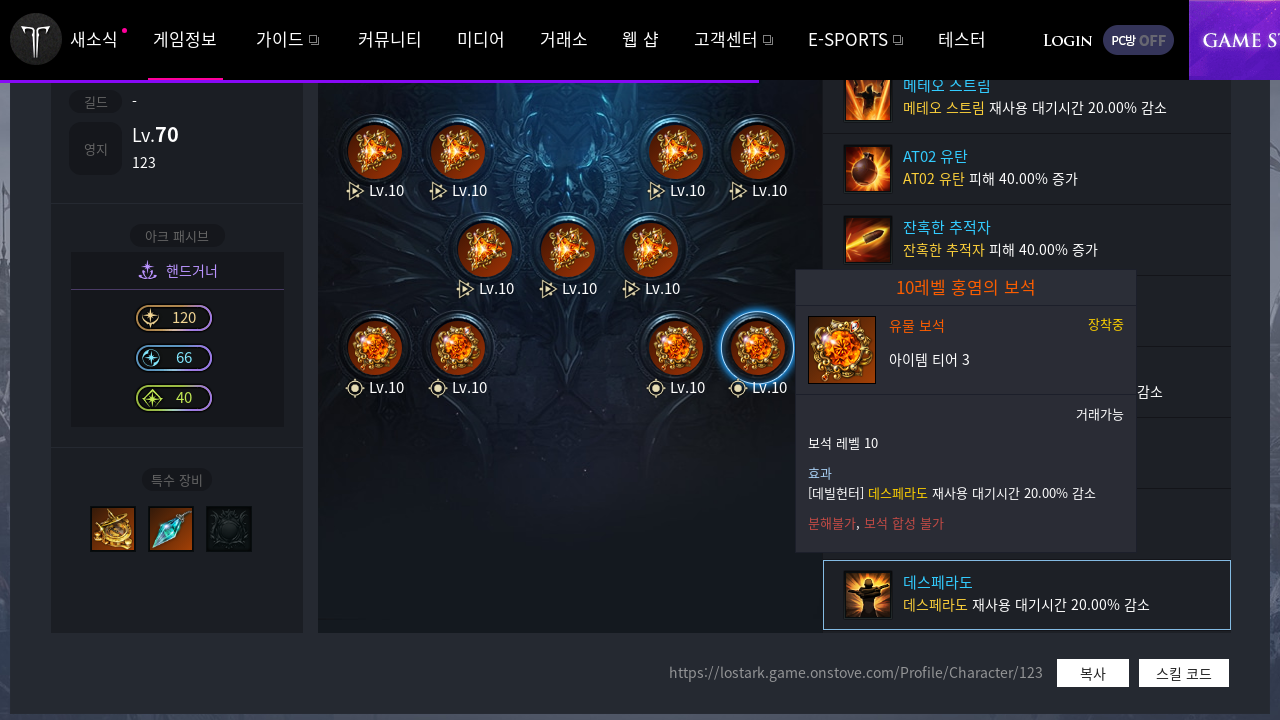